Tests JavaScript prompt alert functionality by clicking a button to trigger a prompt, entering text, accepting it, and verifying the result message

Starting URL: http://the-internet.herokuapp.com/javascript_alerts

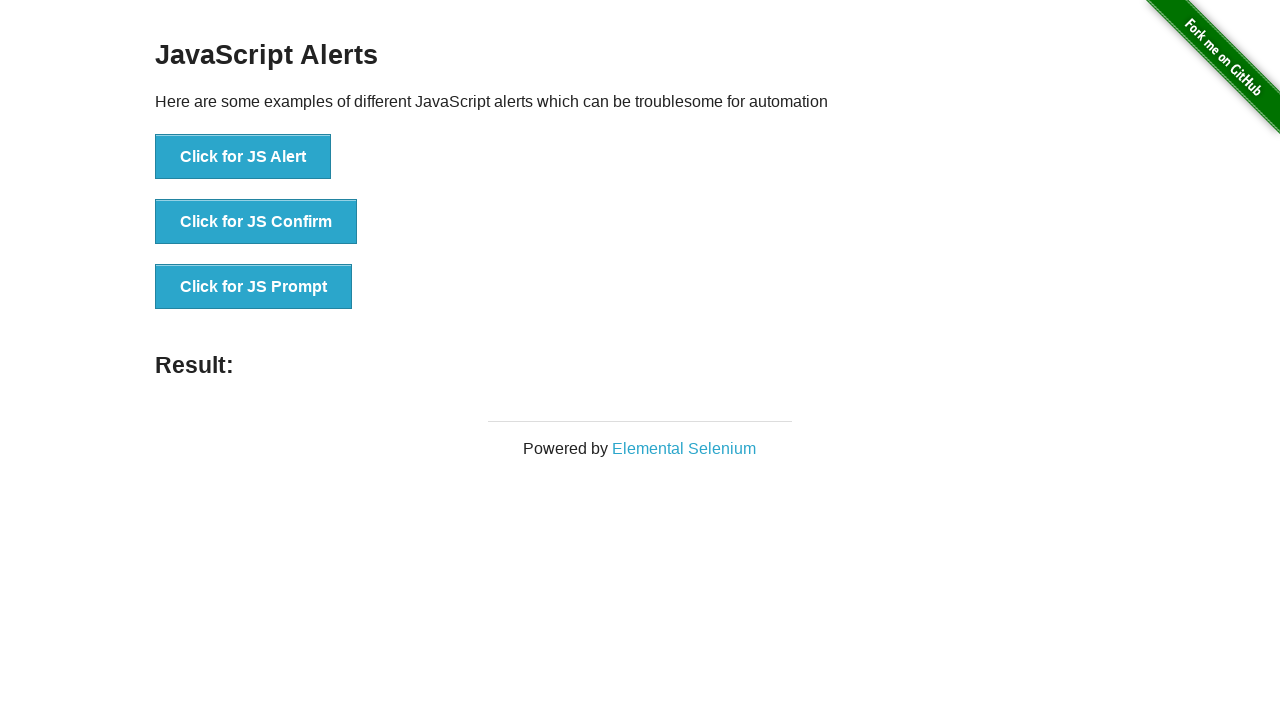

Clicked button to trigger JavaScript prompt at (254, 287) on button[onclick='jsPrompt()']
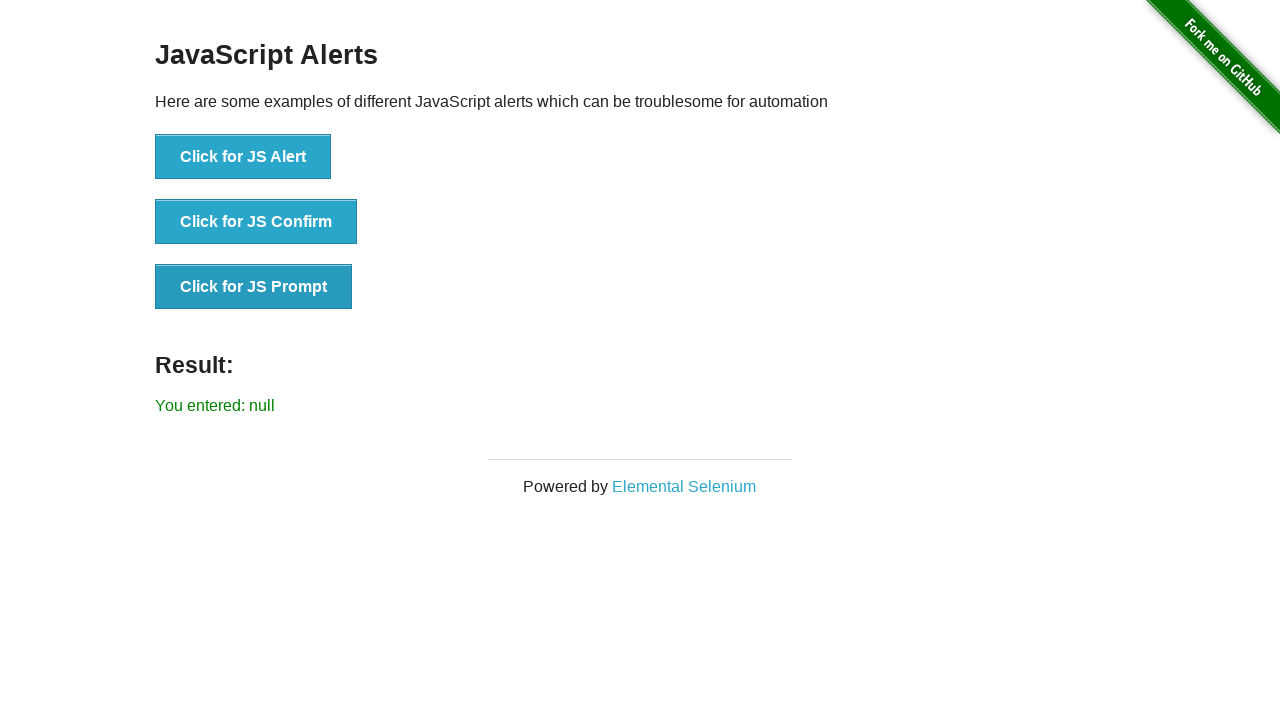

Set up dialog handler to accept prompt with text 'Homework^_^'
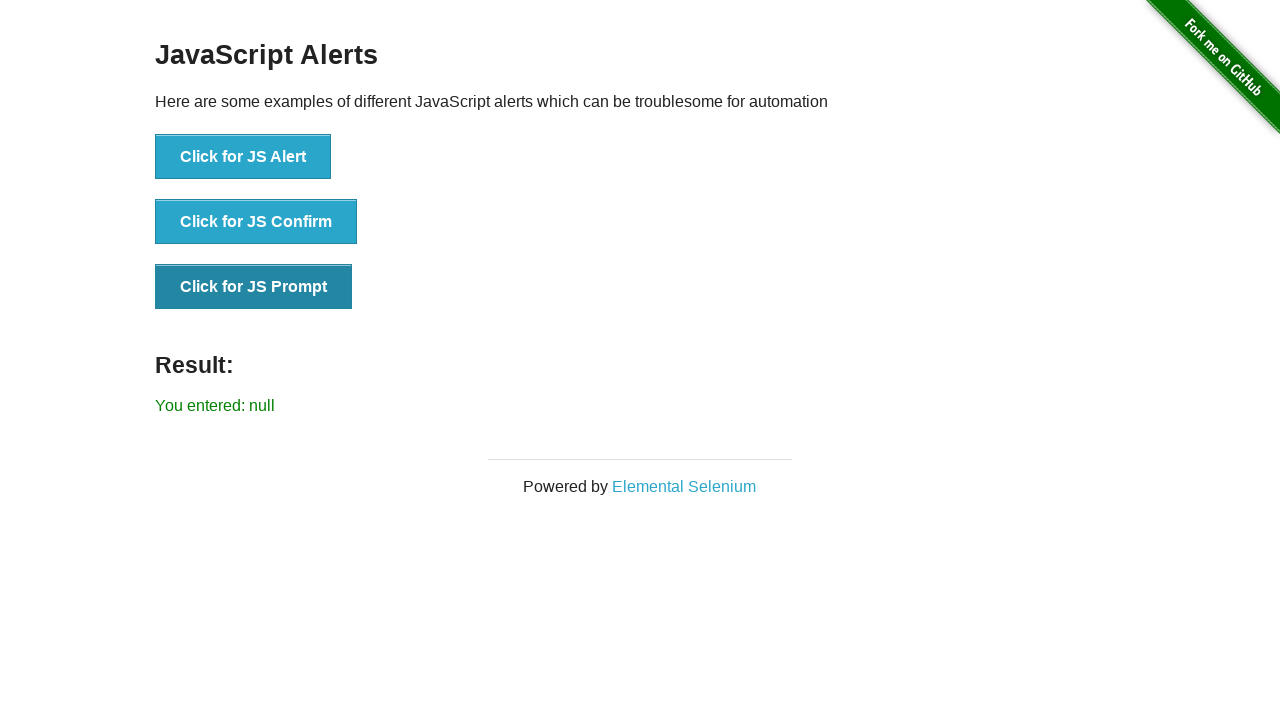

Clicked button to trigger prompt dialog with handler active at (254, 287) on button[onclick='jsPrompt()']
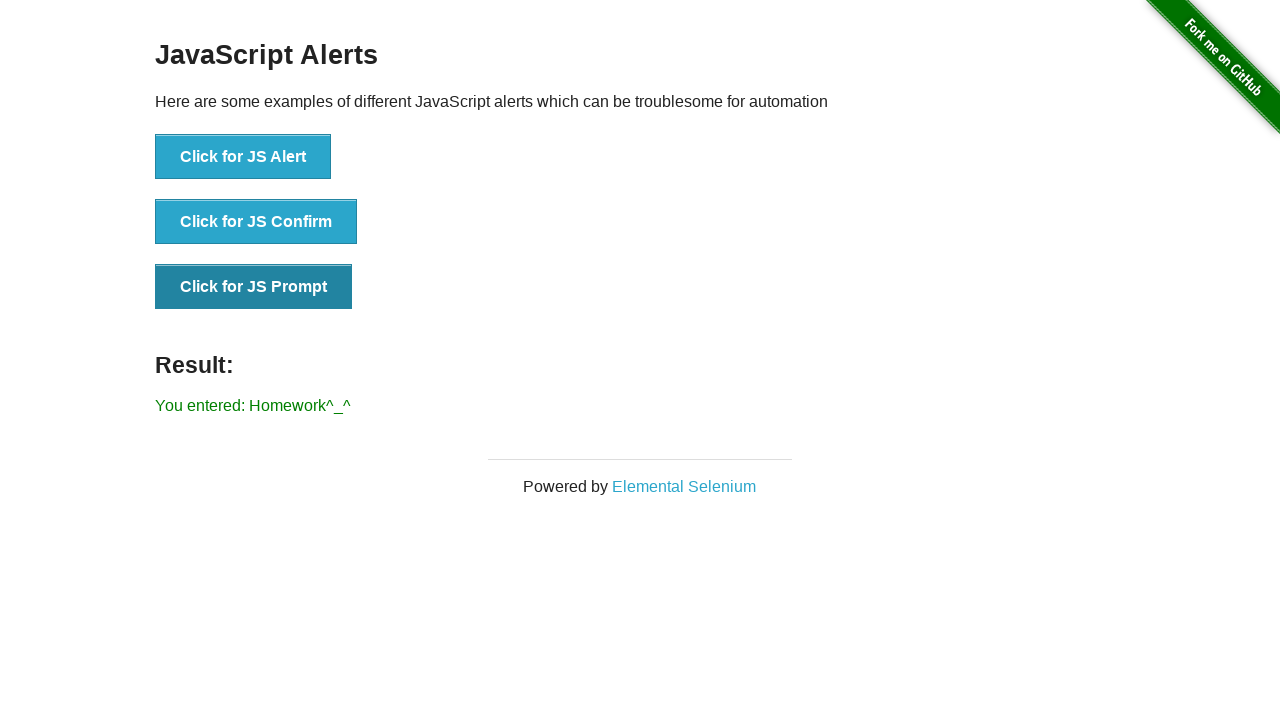

Result message element loaded
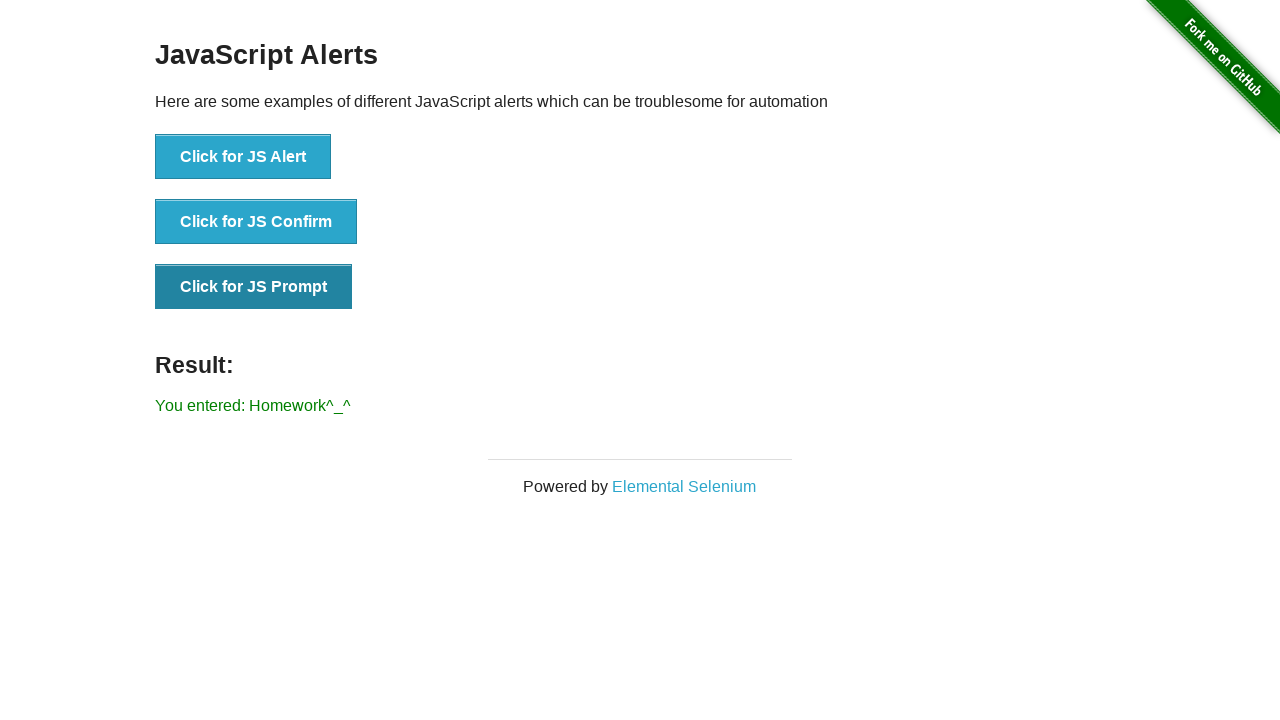

Retrieved result text: 'You entered: Homework^_^'
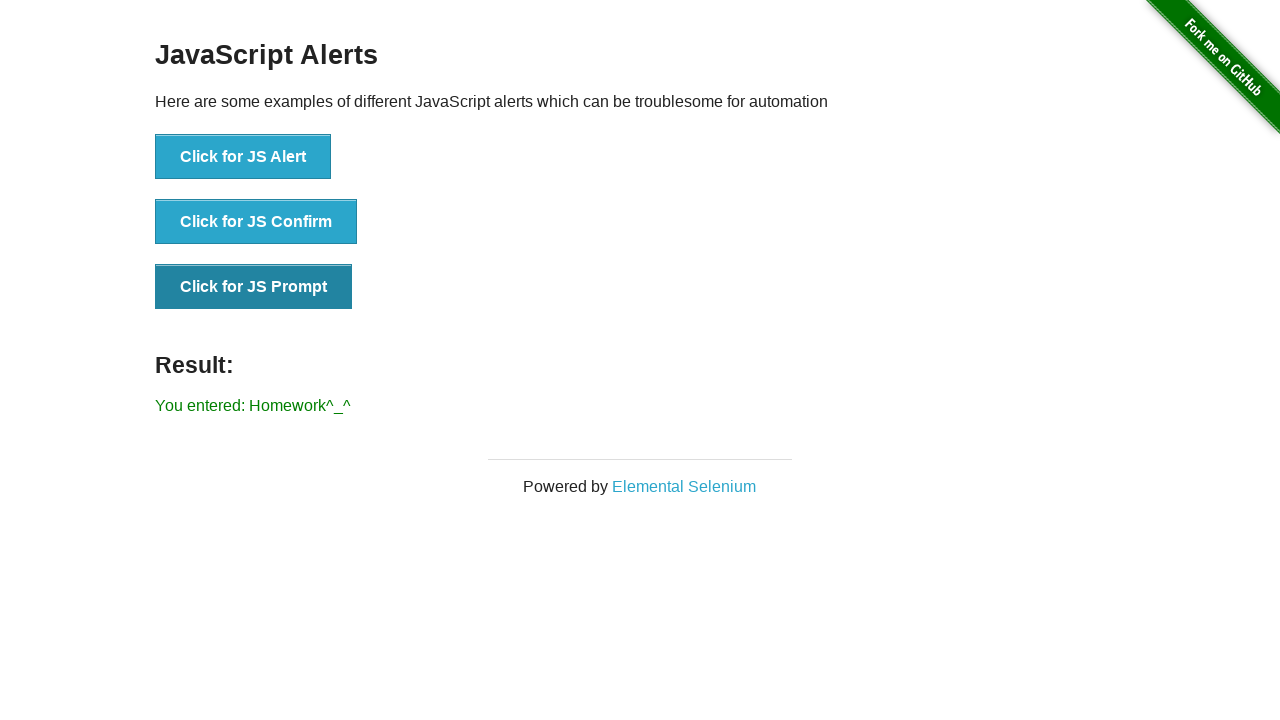

Verified result message matches expected text 'You entered: Homework^_^'
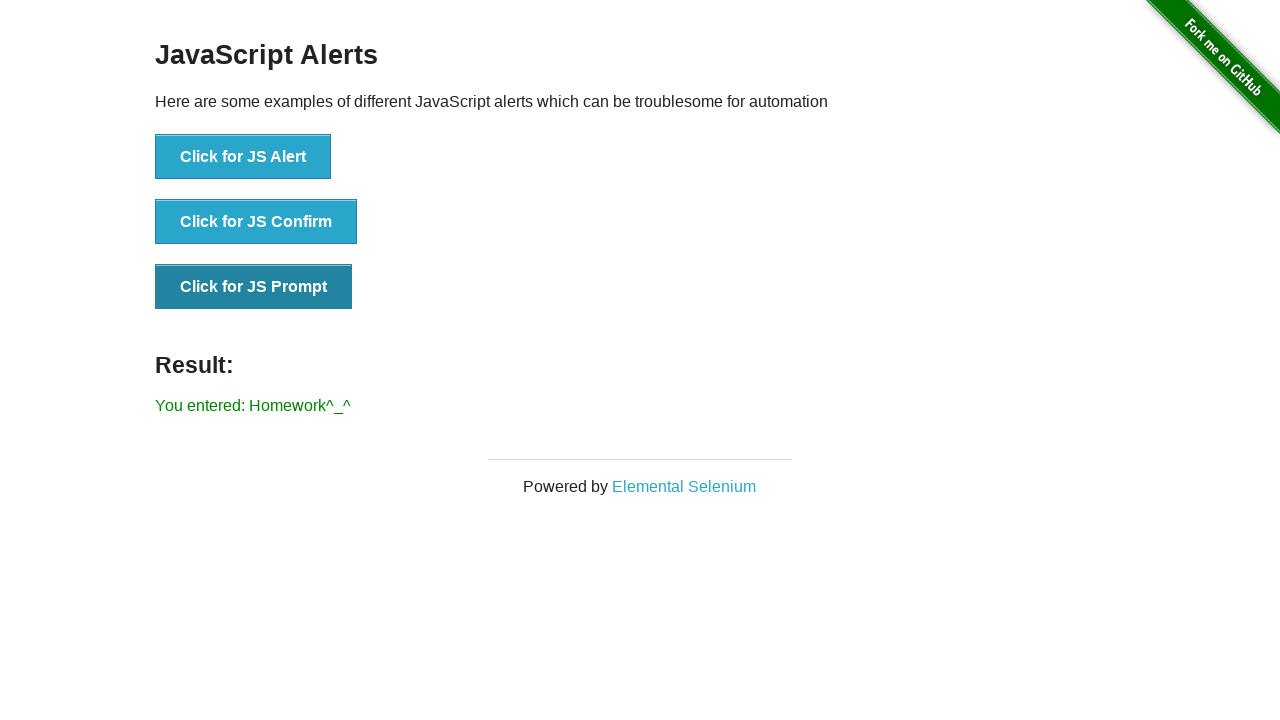

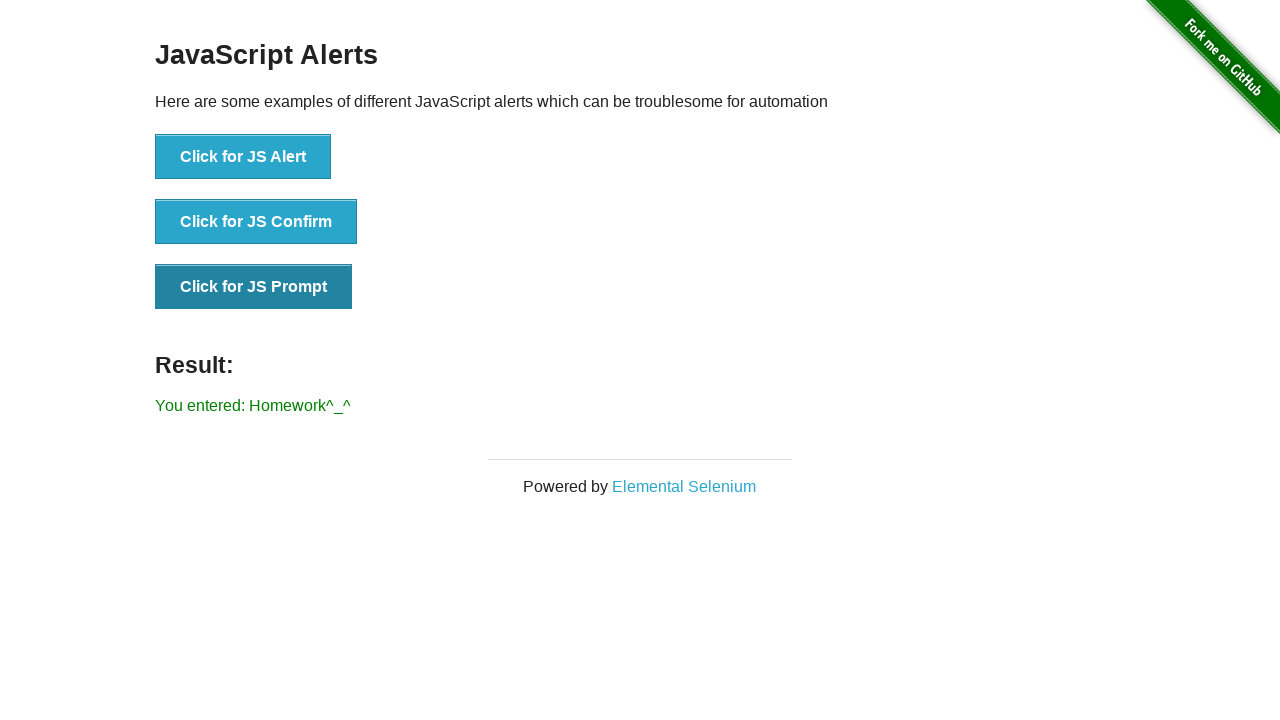